Tests browser window management operations including maximizing, minimizing, fullscreen mode, and setting custom position and size

Starting URL: https://techproeducation.com

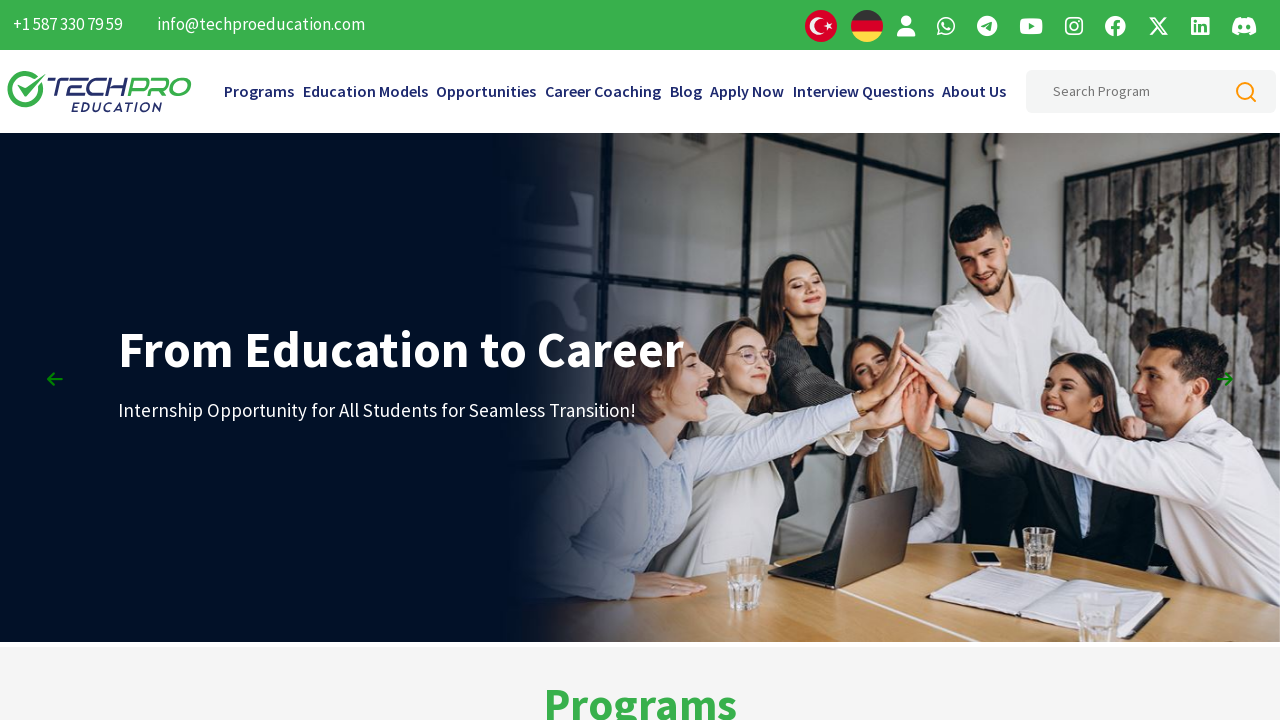

Retrieved initial window position
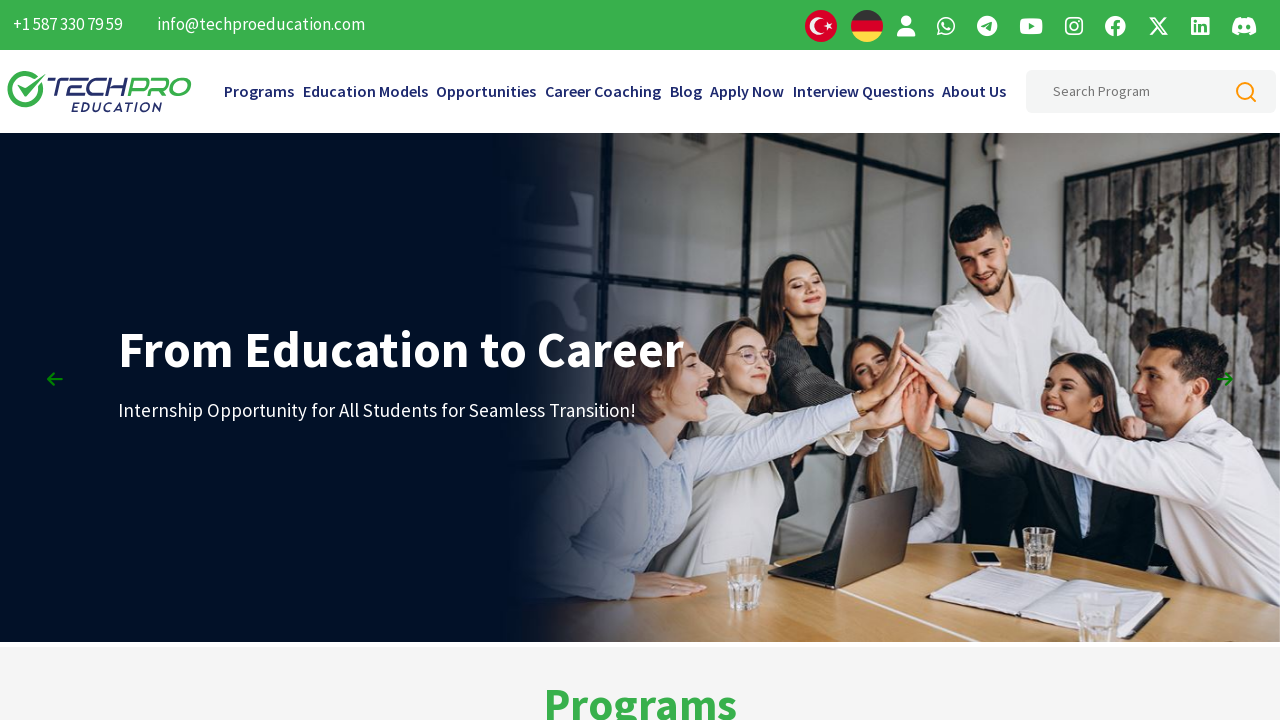

Retrieved initial window size
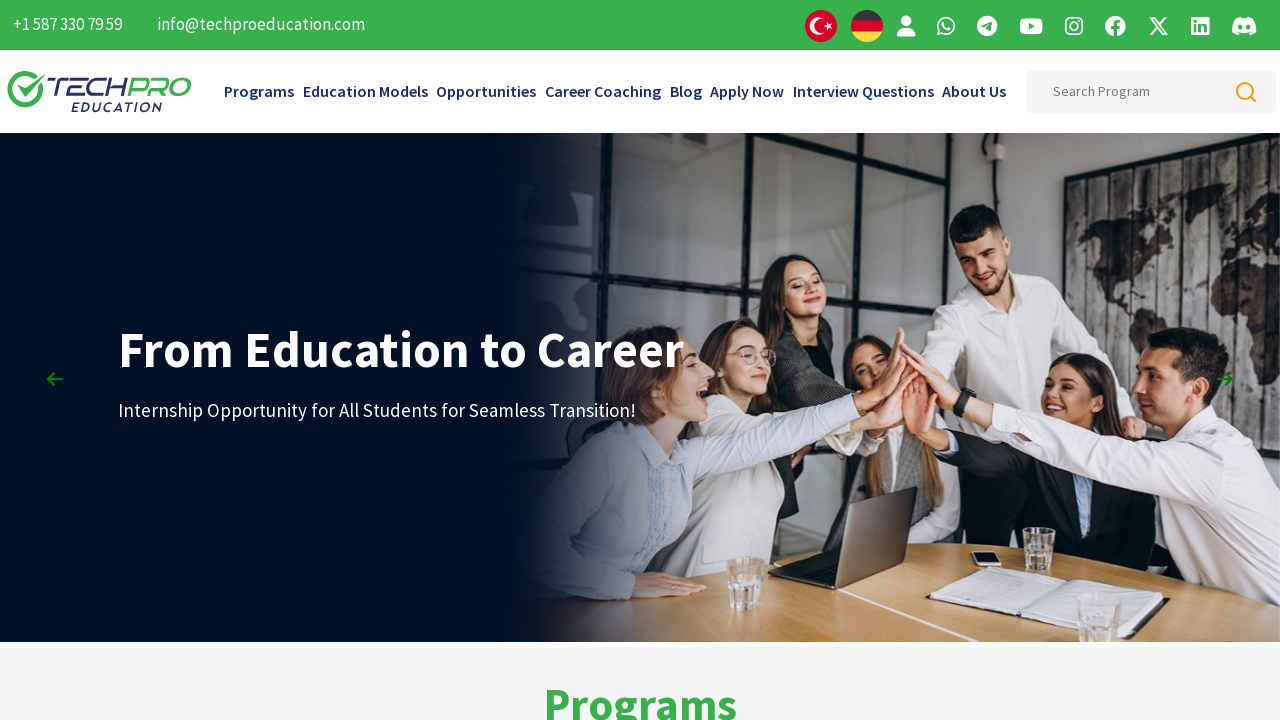

Moved window to top-left corner (0, 0)
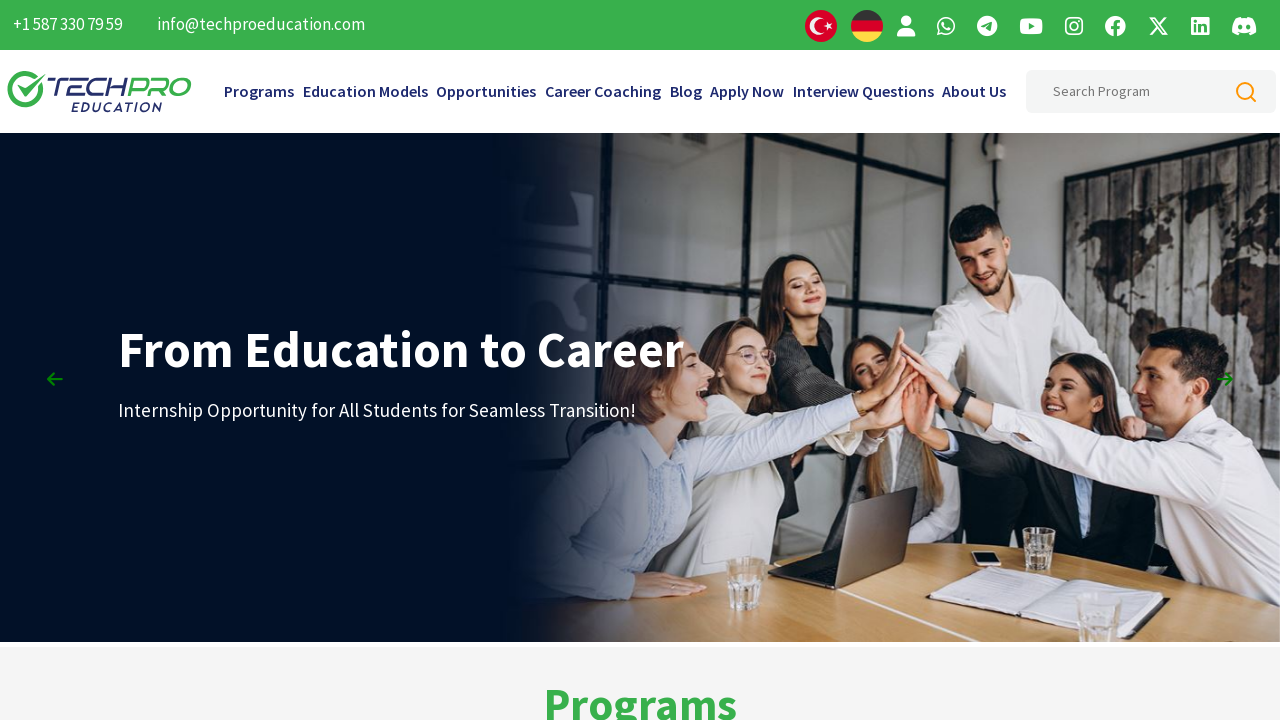

Resized window to maximum available dimensions
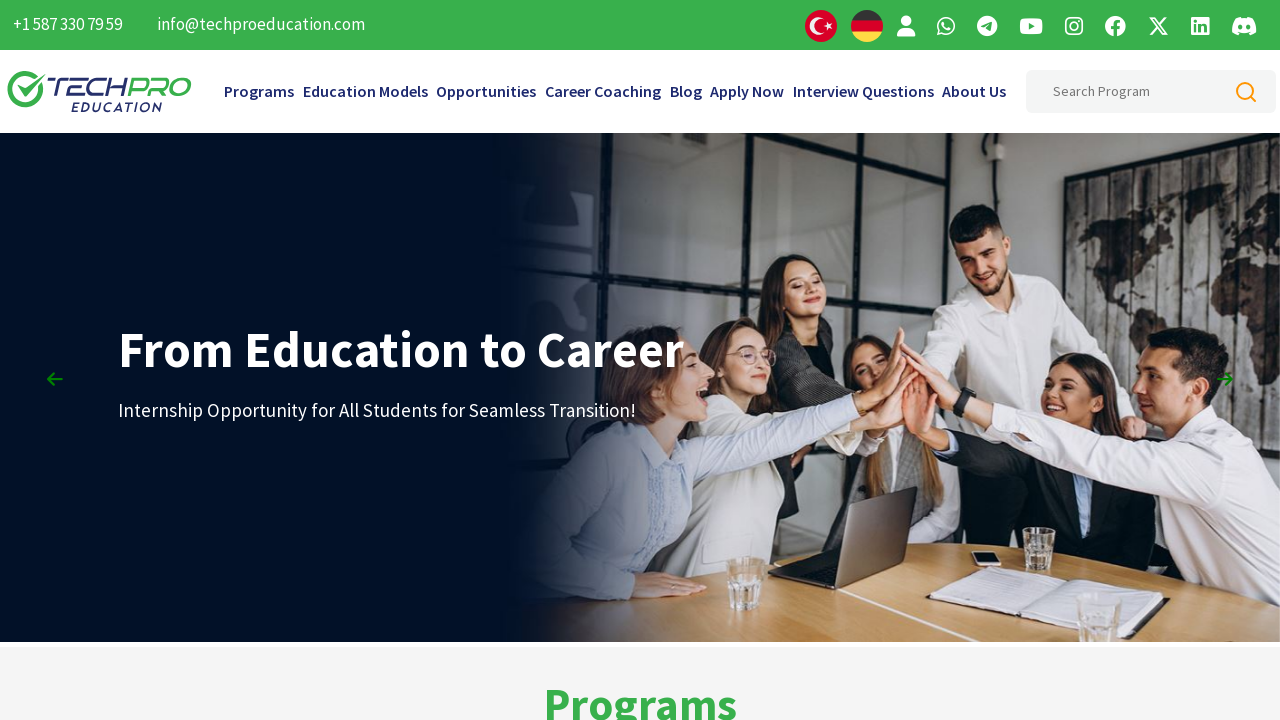

Retrieved window position after maximize
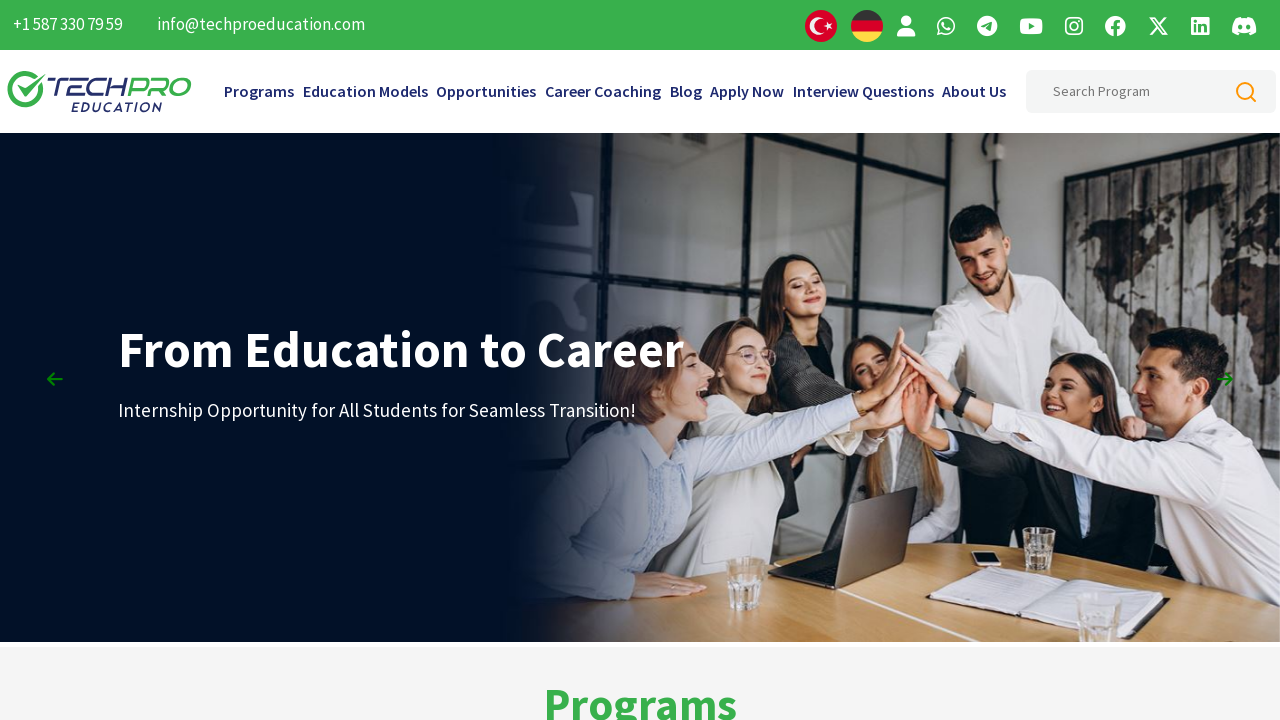

Retrieved window size after maximize
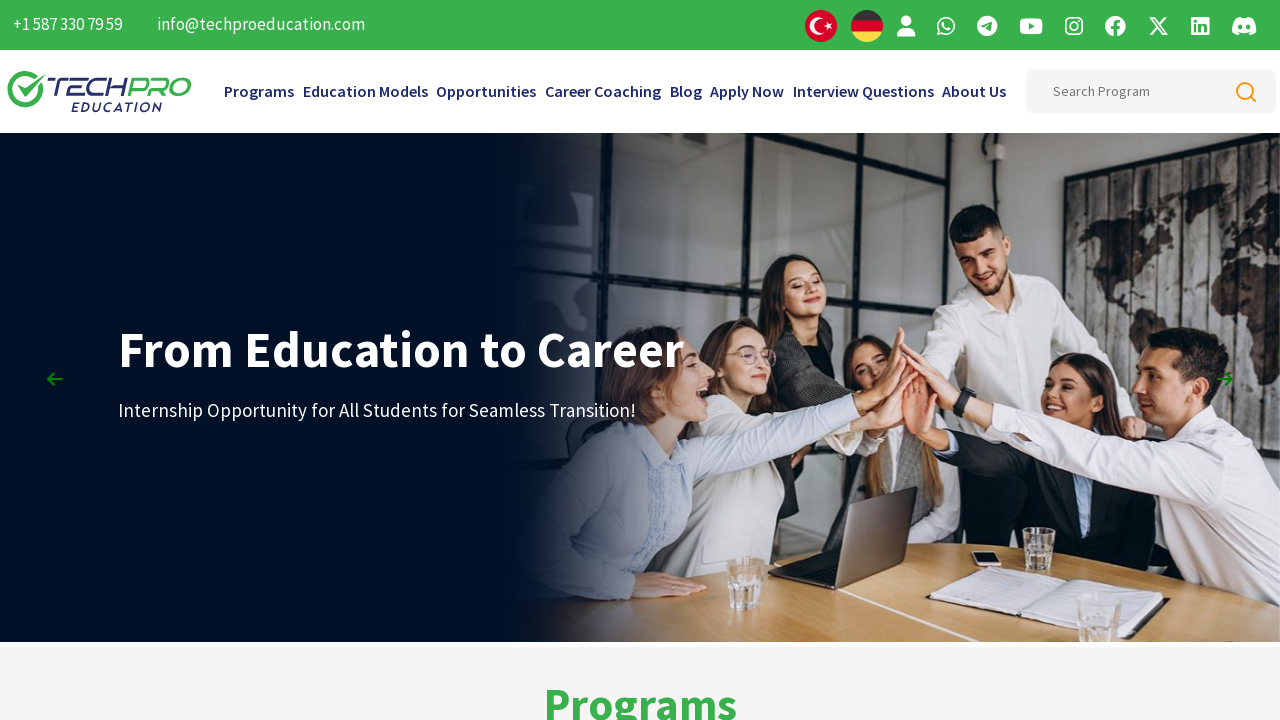

Waited 3 seconds after maximize operation
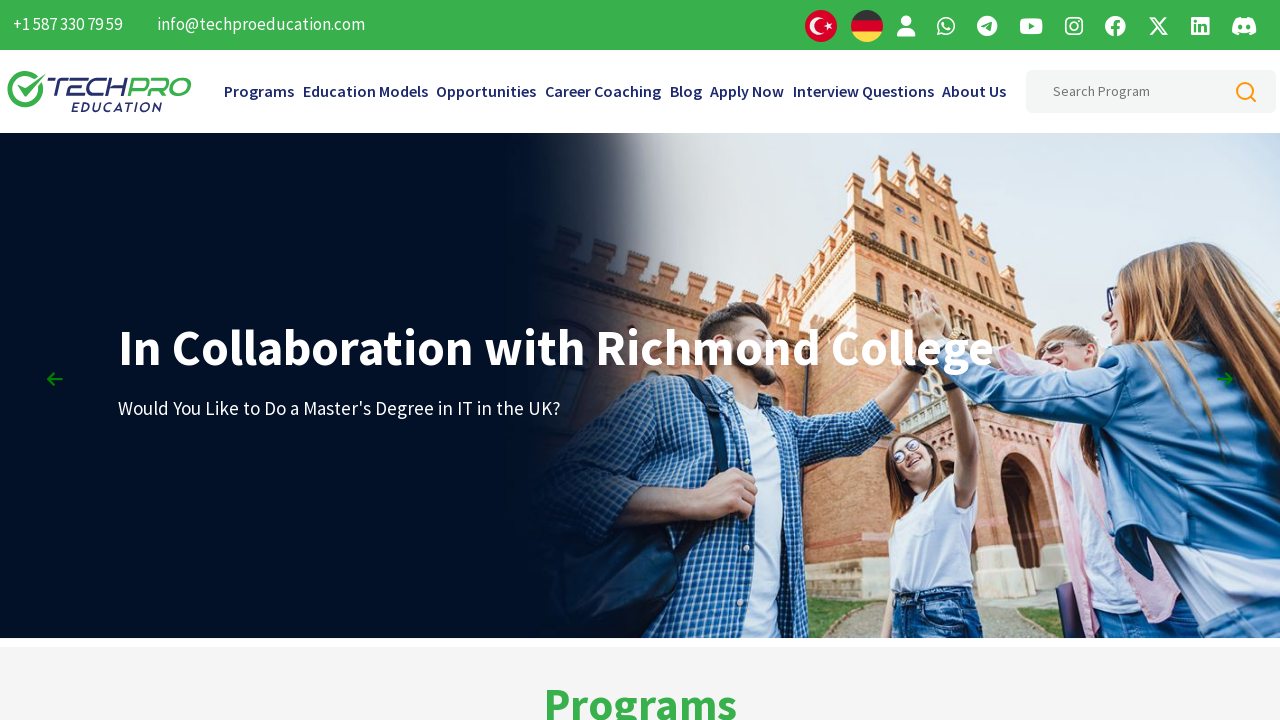

Resized window to 100x100 pixels to simulate minimize
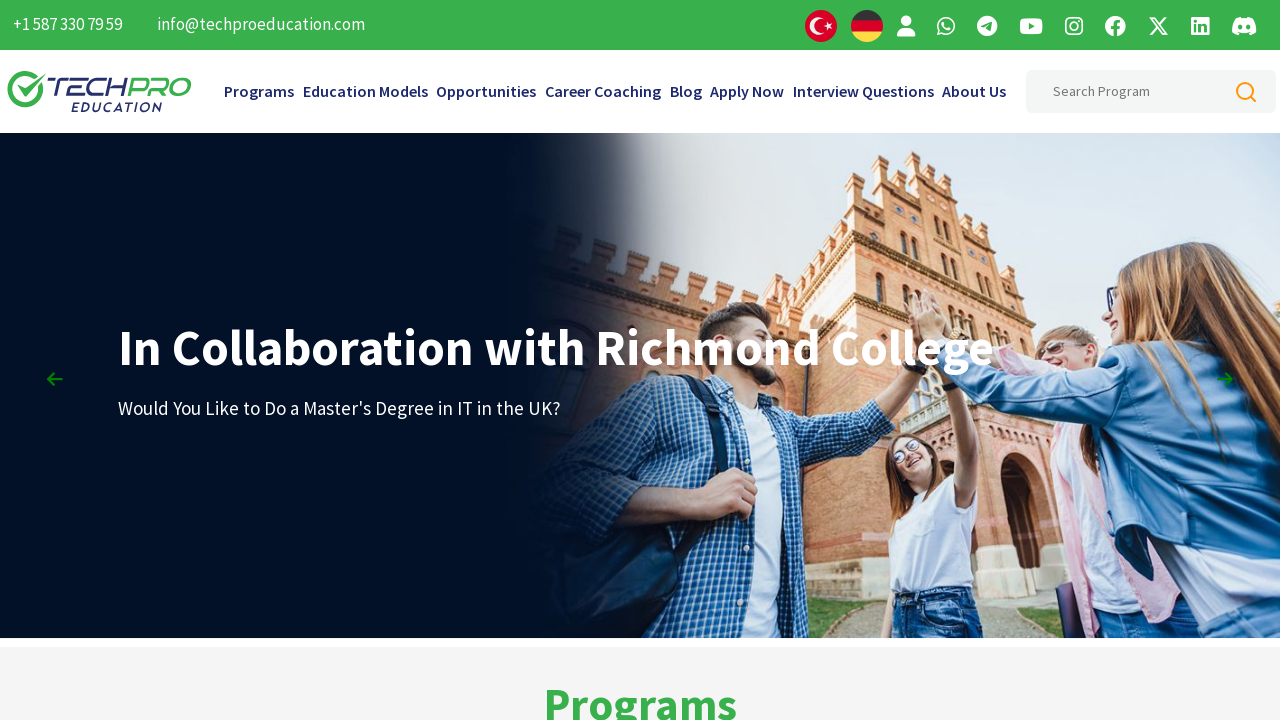

Entered fullscreen mode
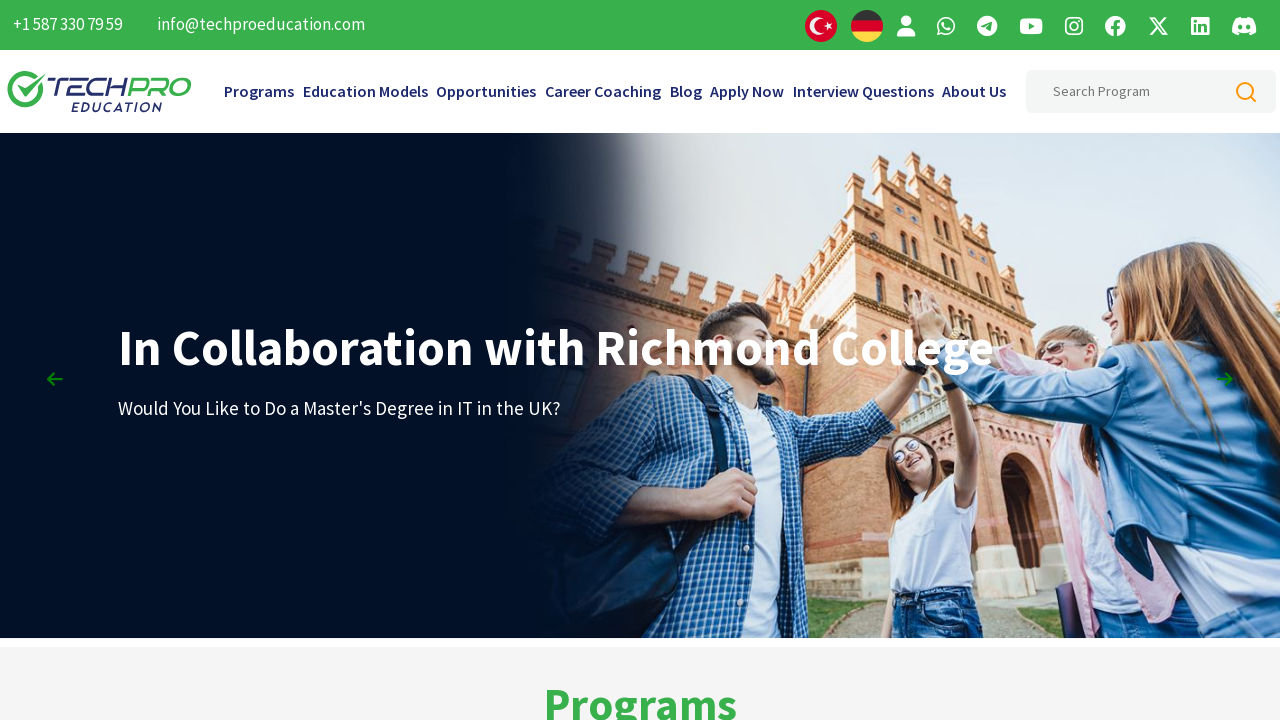

Waited 3 seconds in fullscreen mode
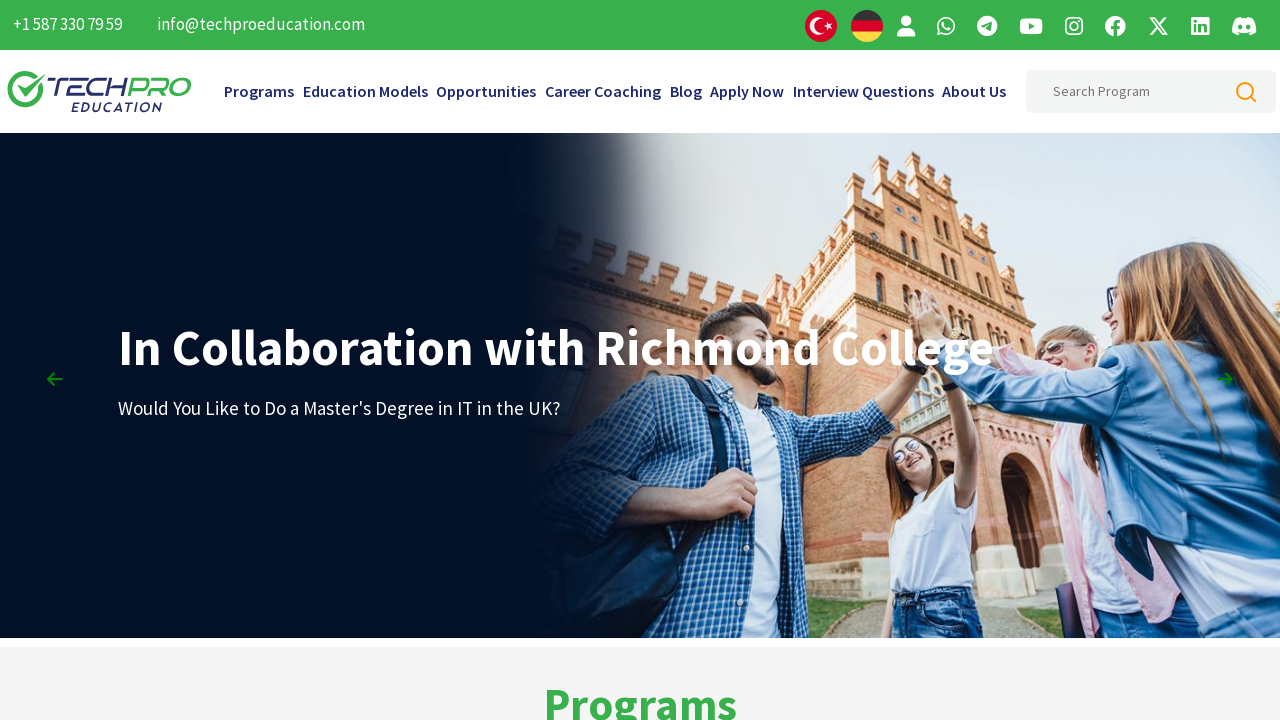

Exited fullscreen mode
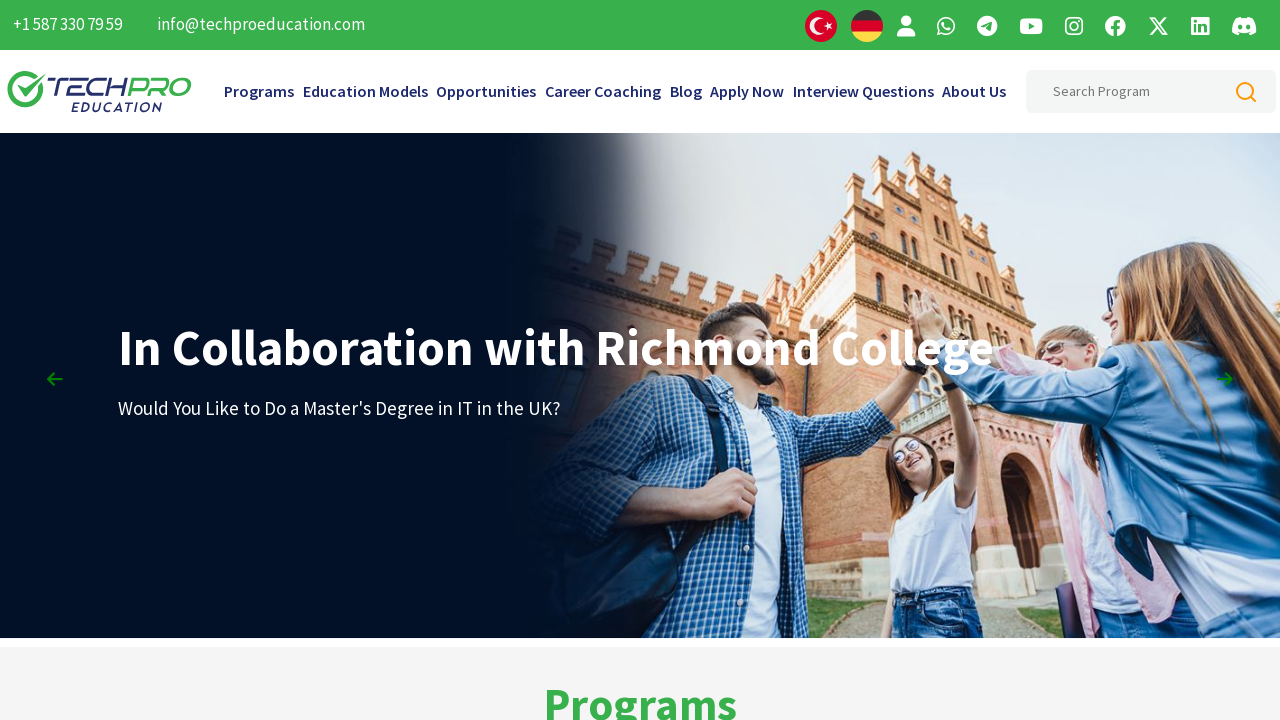

Moved window to custom position (50, 50)
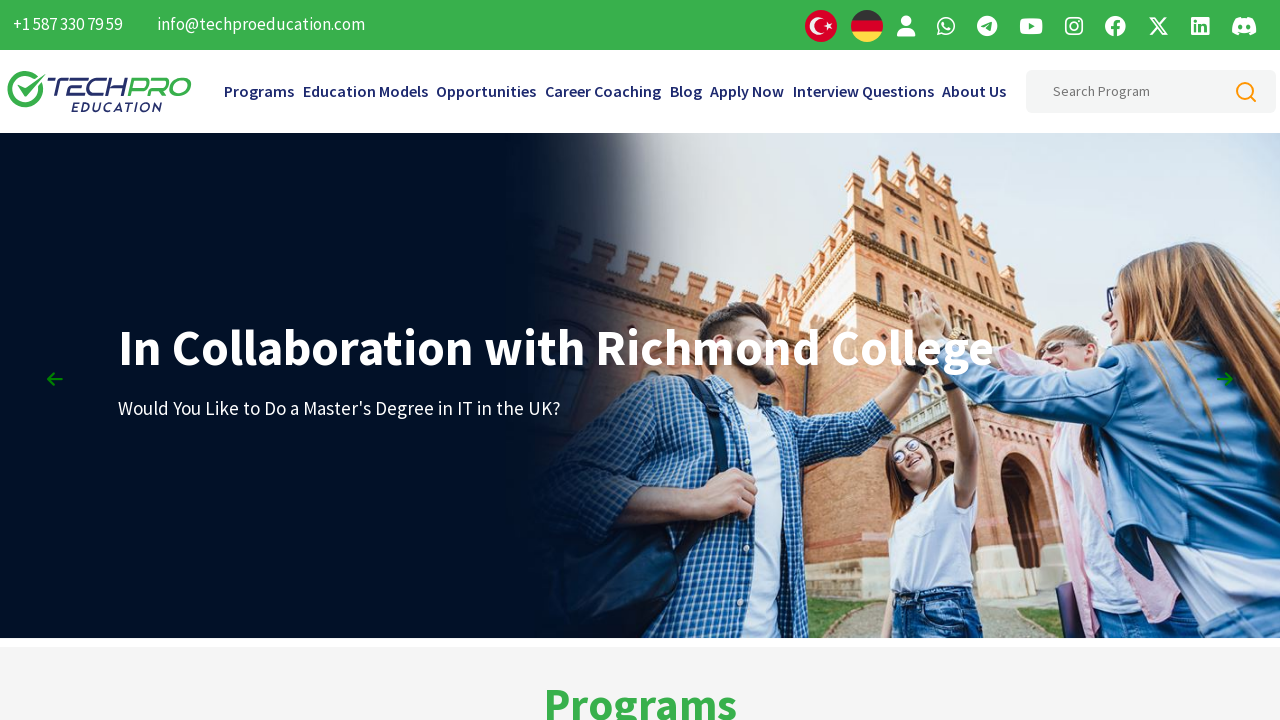

Resized window to custom dimensions 600x600 pixels
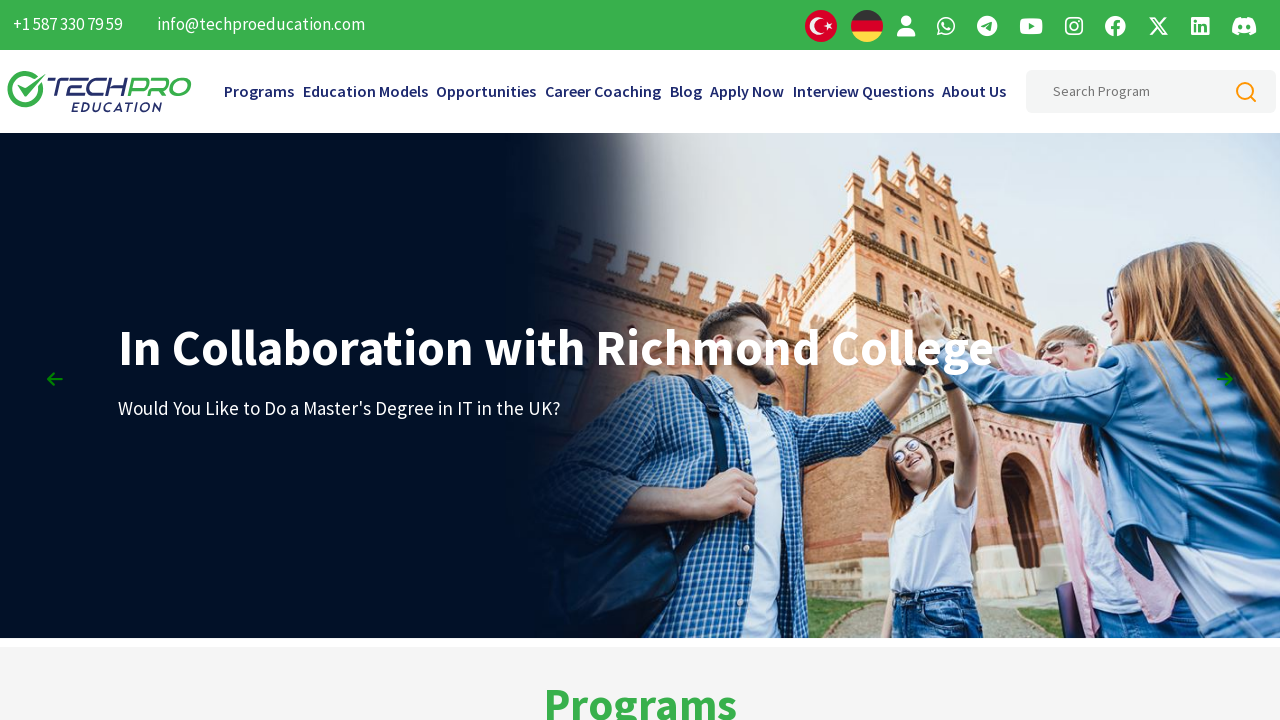

Waited 3 seconds after setting custom window position and size
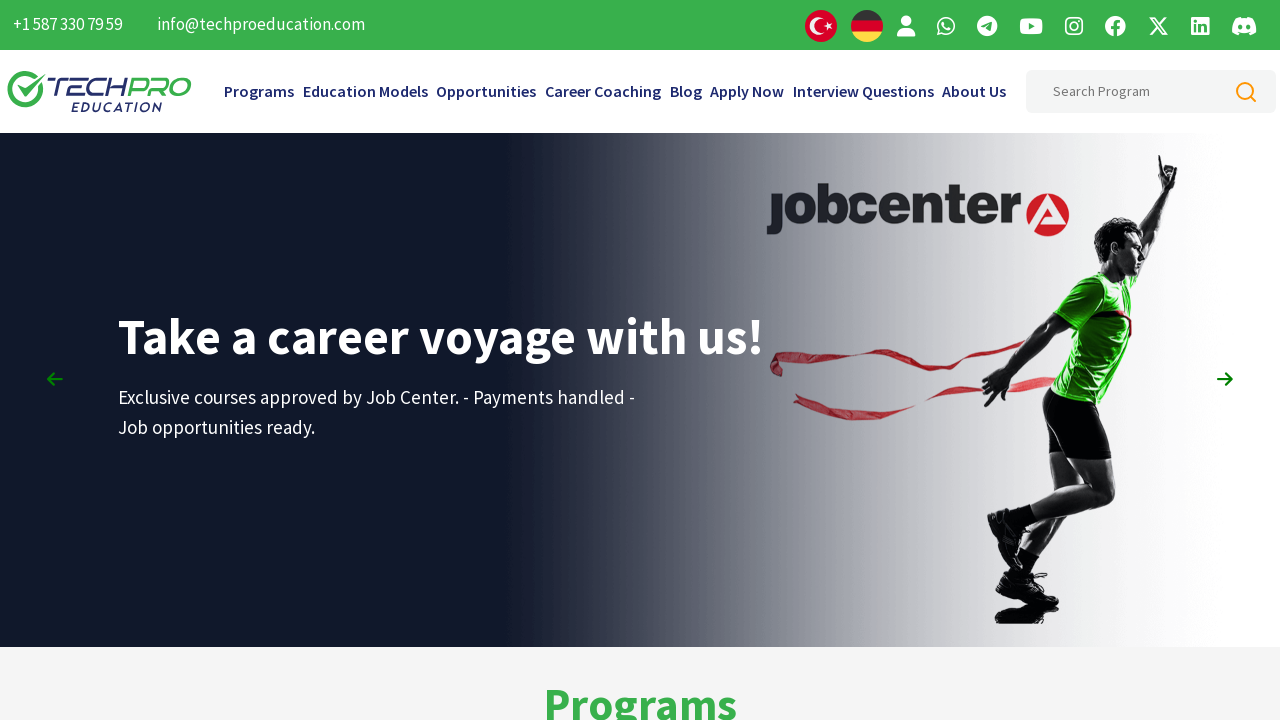

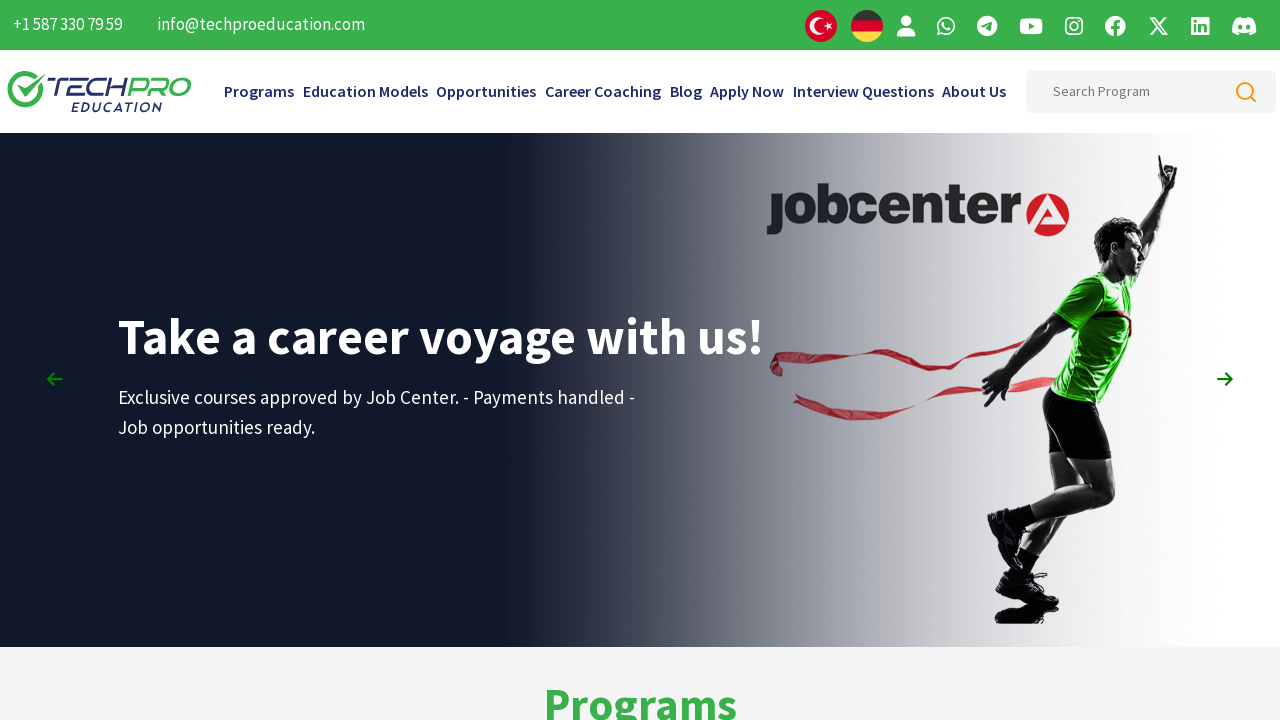